Tests the search functionality on PTT Japan Travel forum by entering a search query for "北海道" (Hokkaido) and submitting the search form.

Starting URL: https://www.ptt.cc/bbs/Japan_Travel/index.html

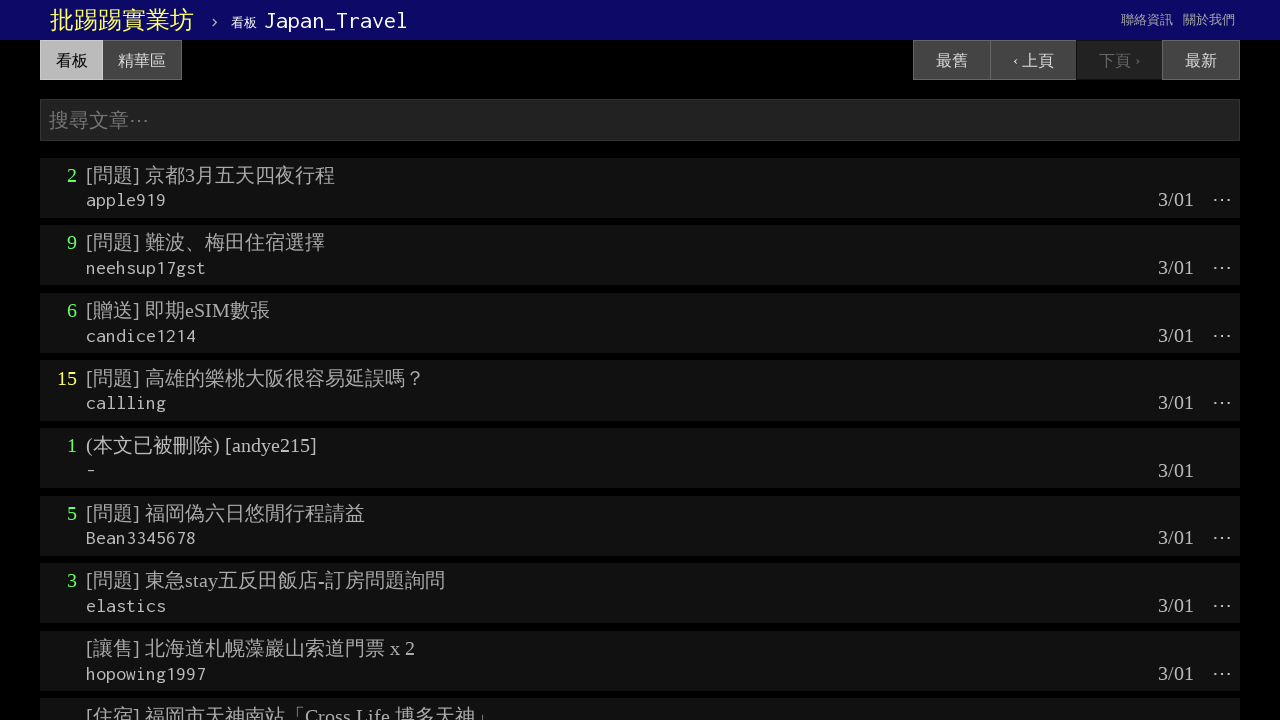

Cleared the search input field on .query
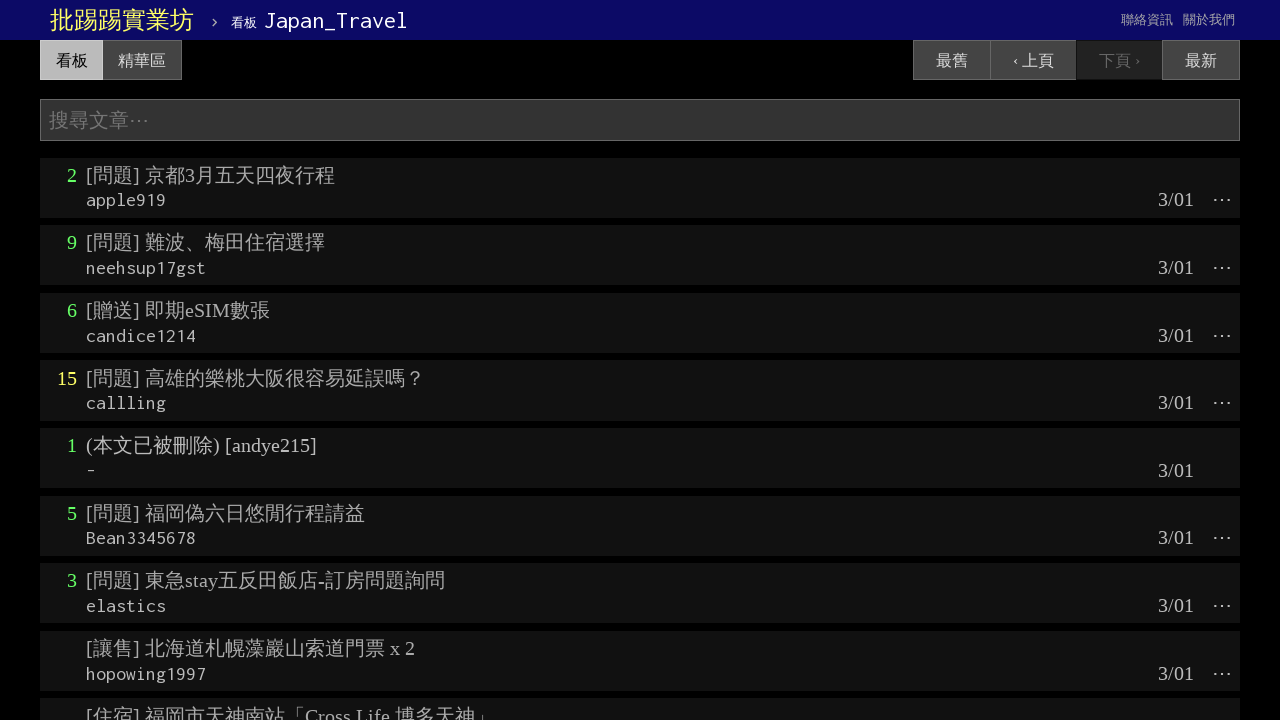

Entered search query '北海道' (Hokkaido) into search field on .query
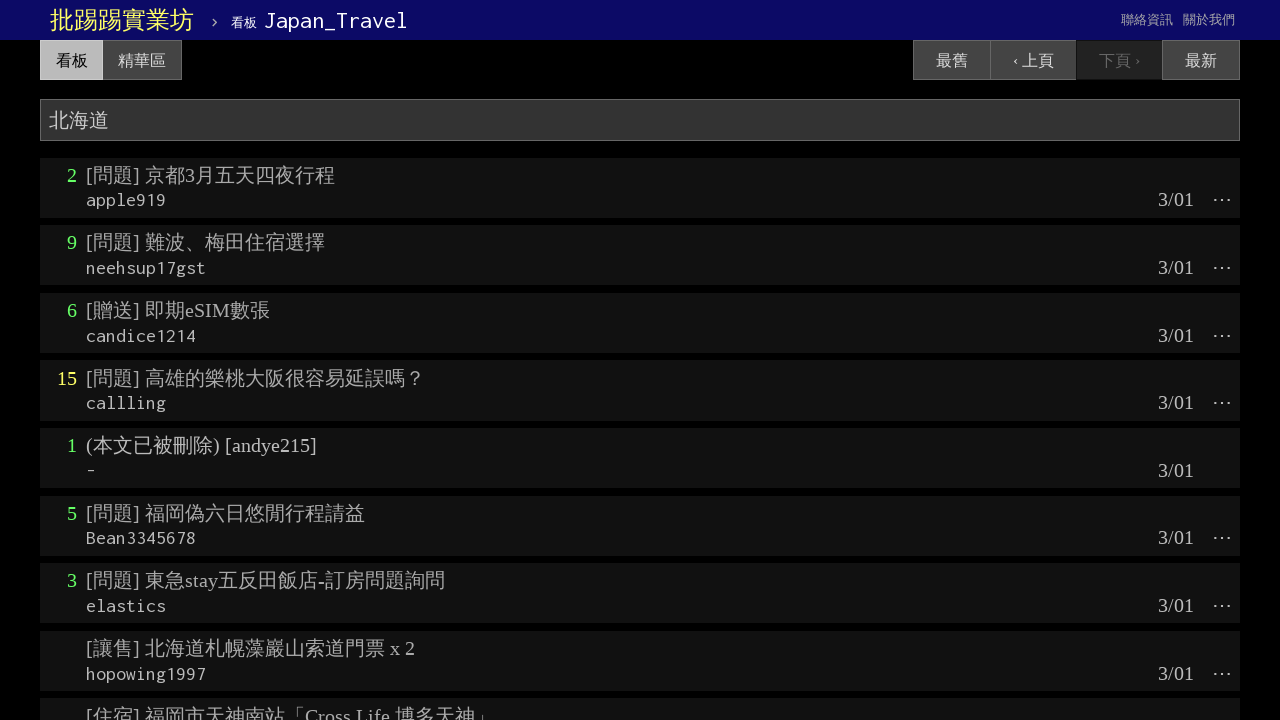

Pressed Enter to submit the search form on .query
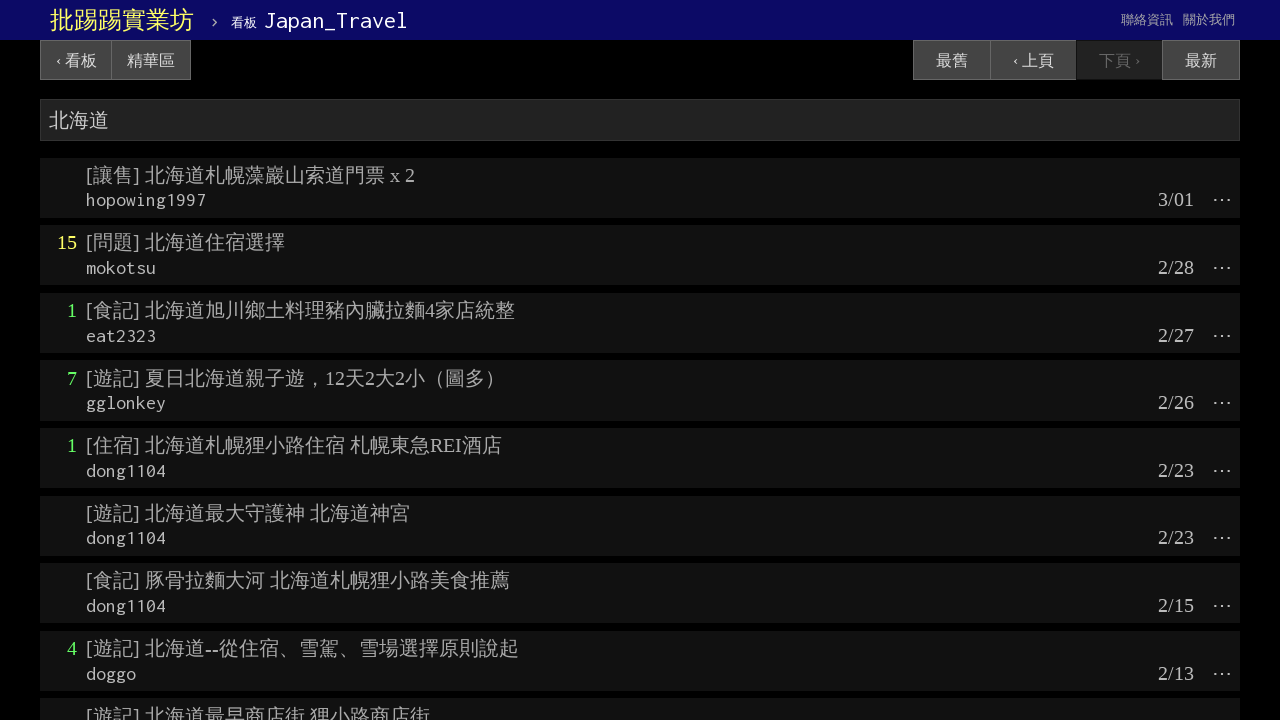

Search results loaded successfully
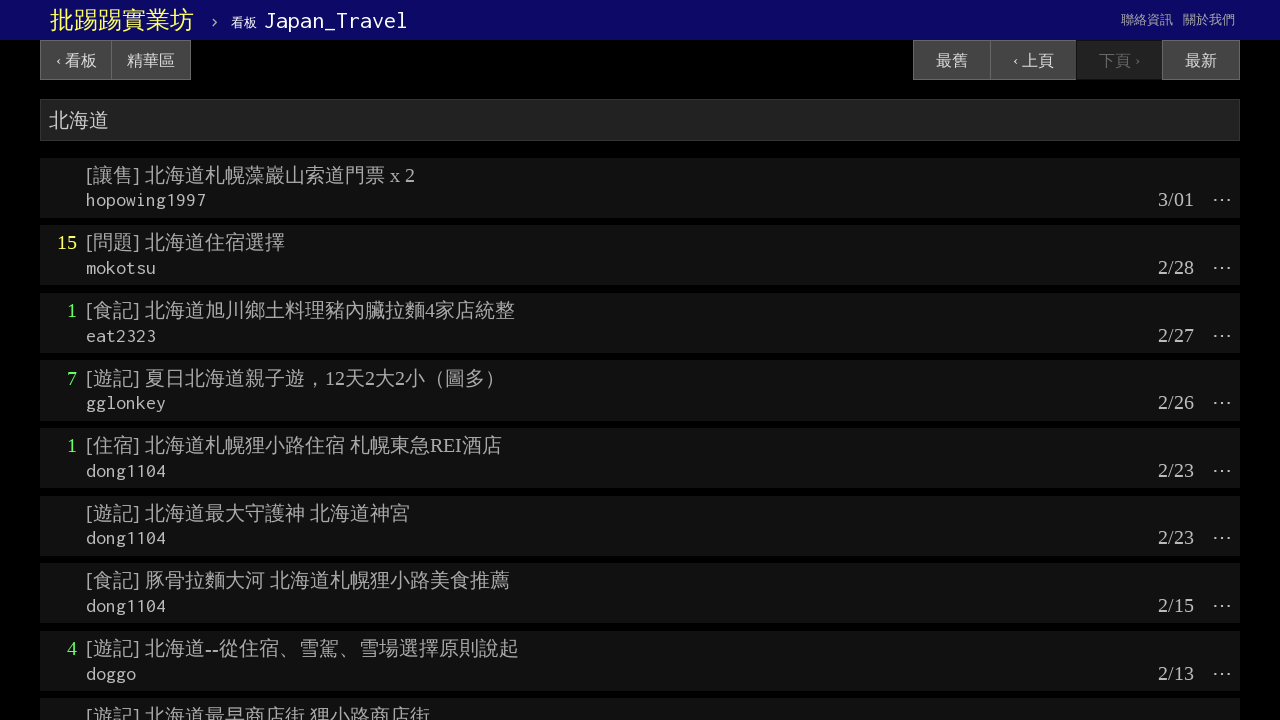

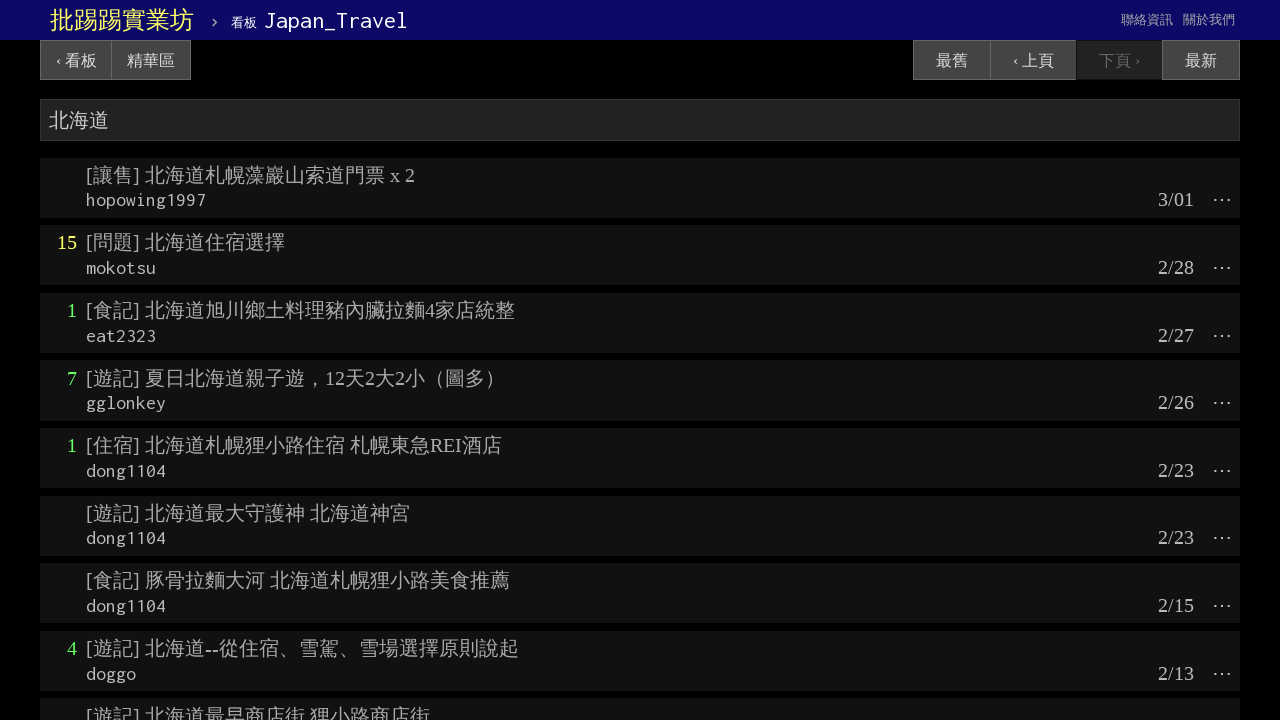